Tests filtering todos by Completed status to show only completed items.

Starting URL: https://todomvc.com/examples/react-redux/dist/#/

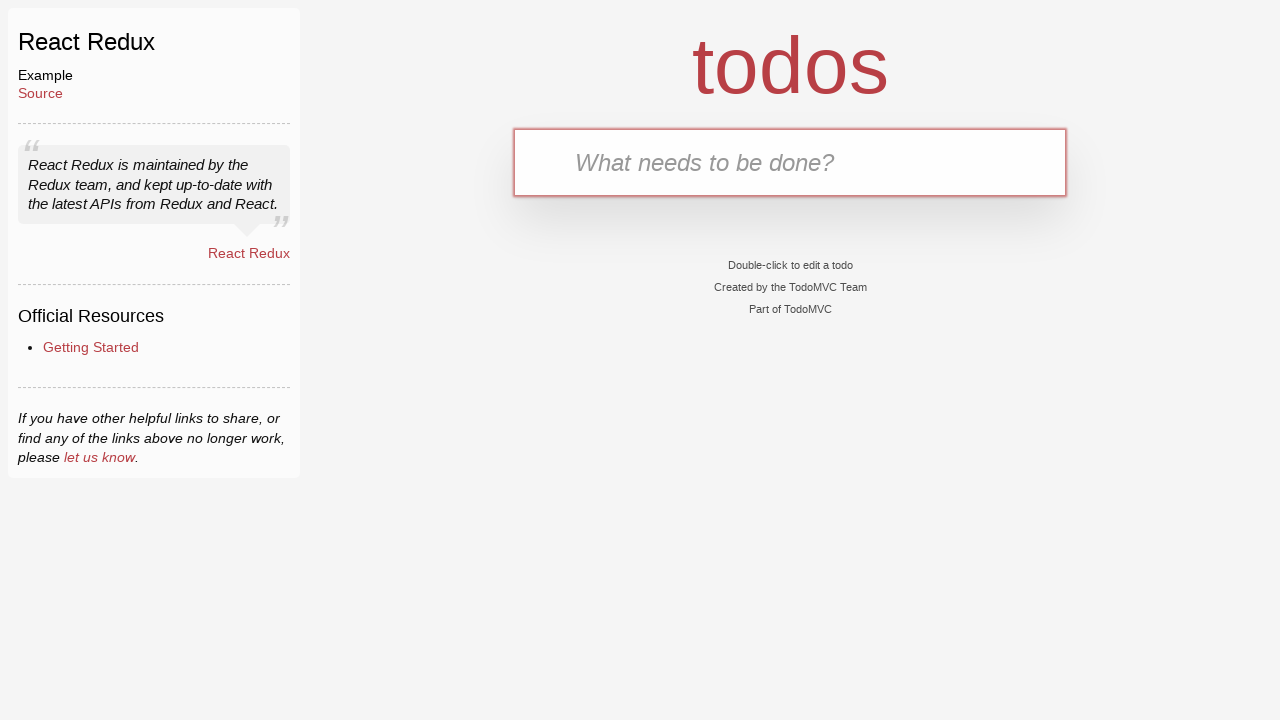

Verified todos heading is visible
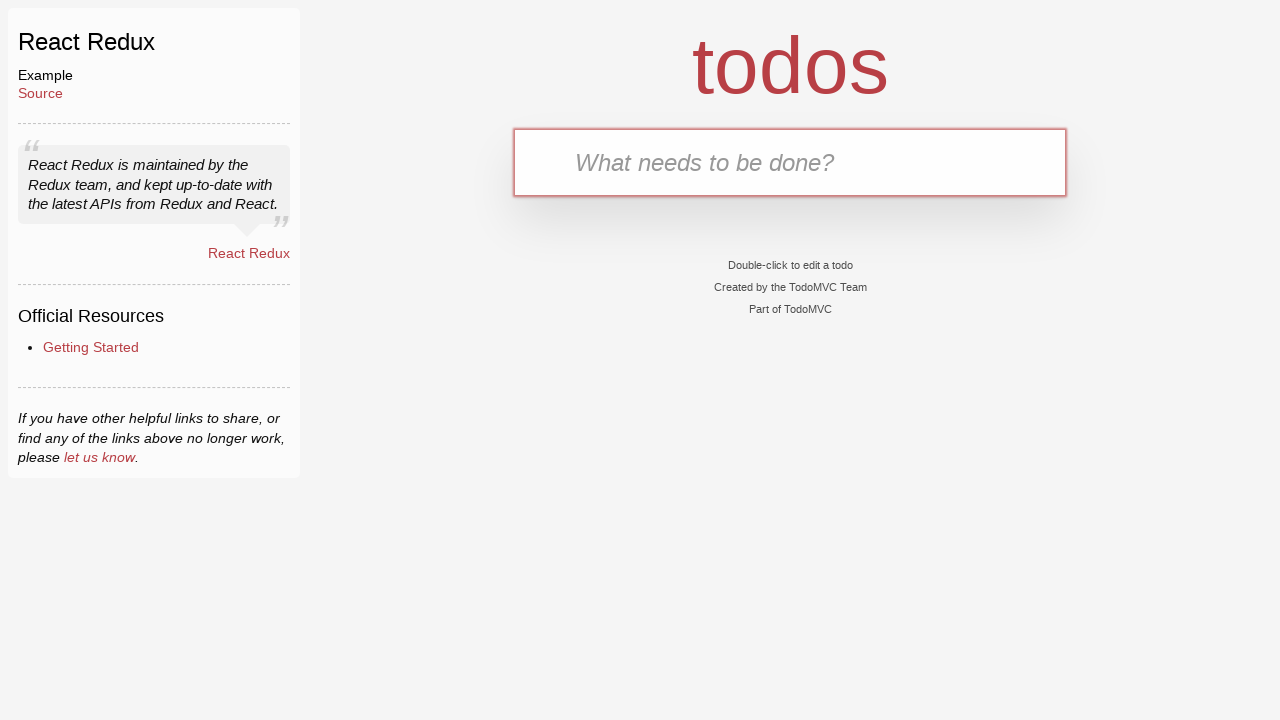

Located todo input field
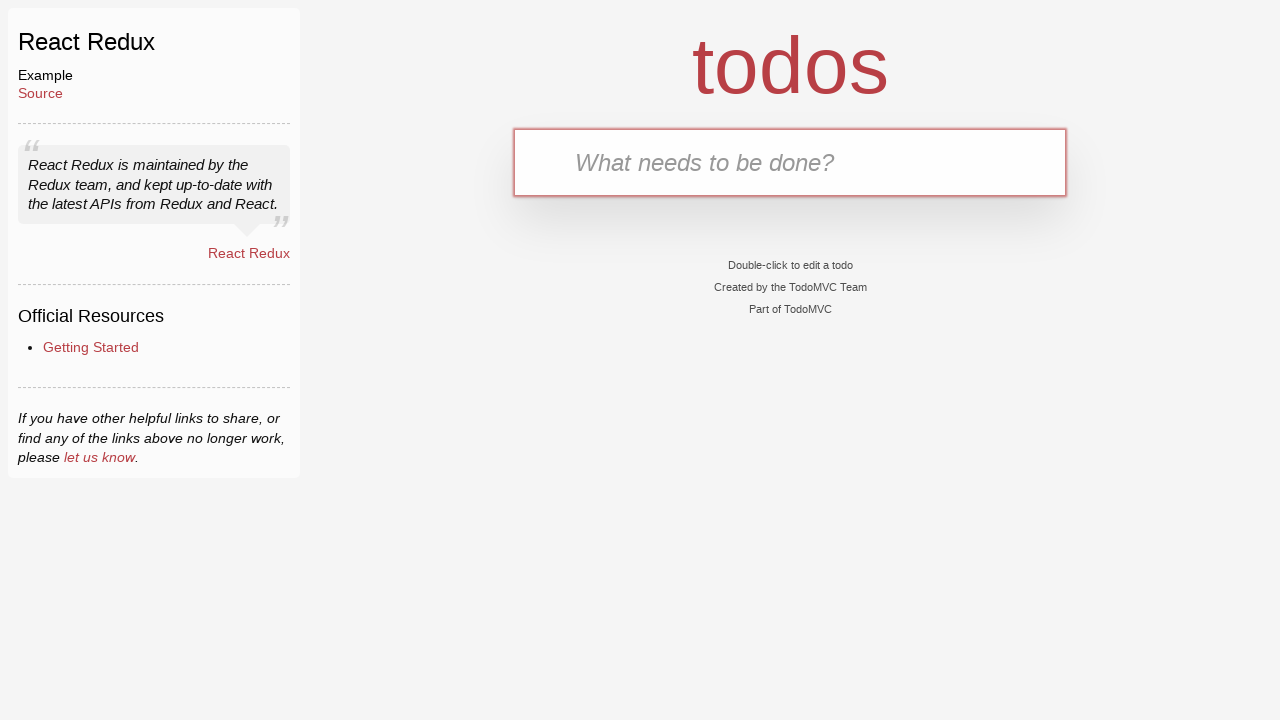

Filled first todo: 'Complete home assignment' on internal:attr=[placeholder="What needs to be done?"i]
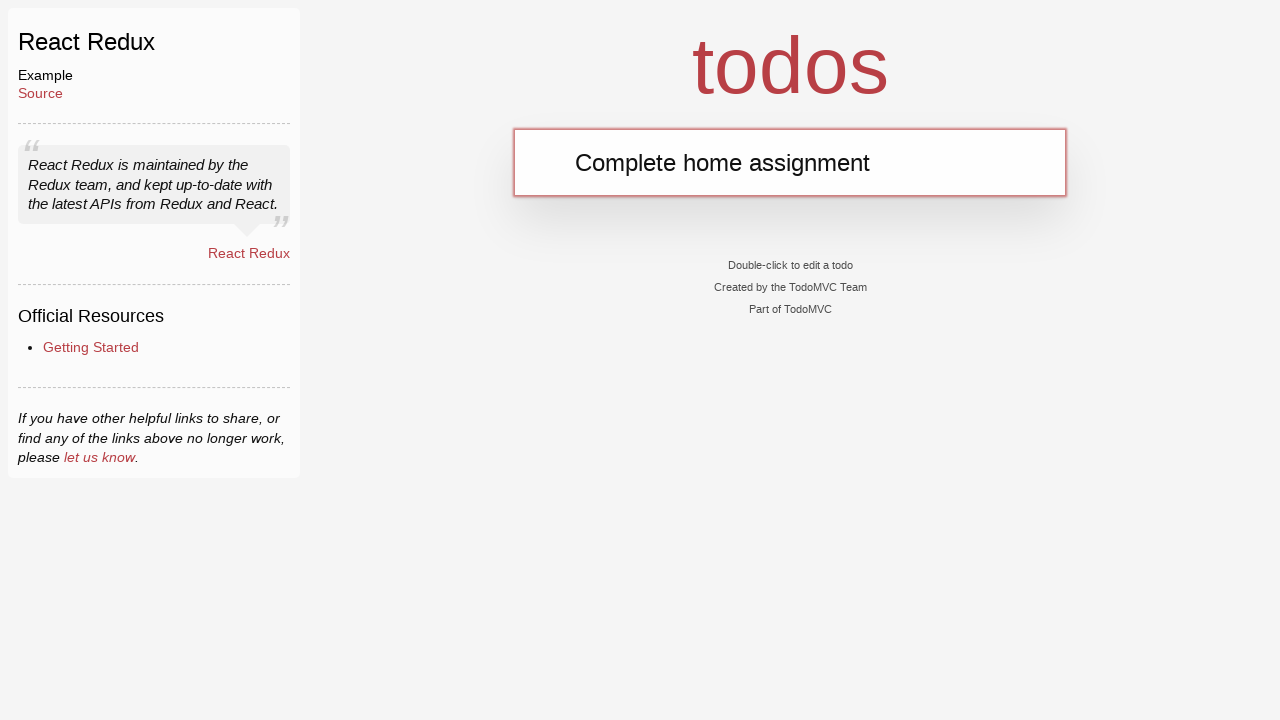

Pressed Enter to create first todo on internal:attr=[placeholder="What needs to be done?"i]
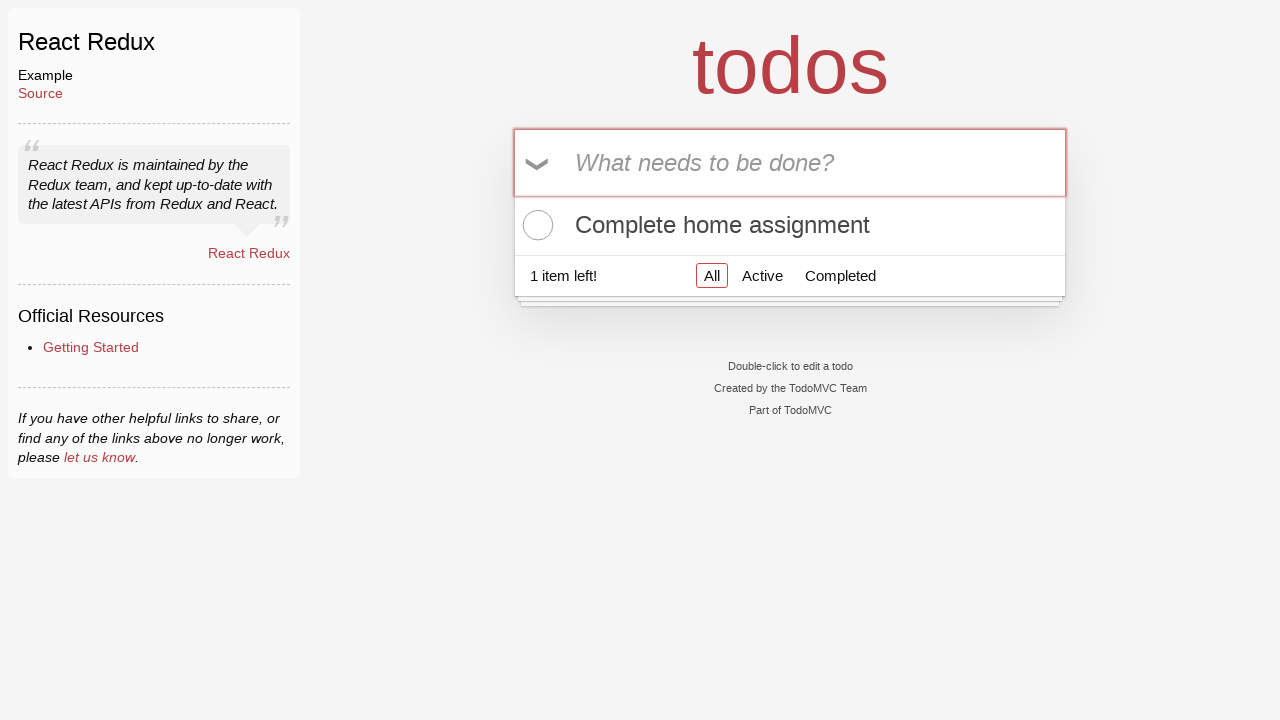

Filled second todo: 'Water the plants' on internal:attr=[placeholder="What needs to be done?"i]
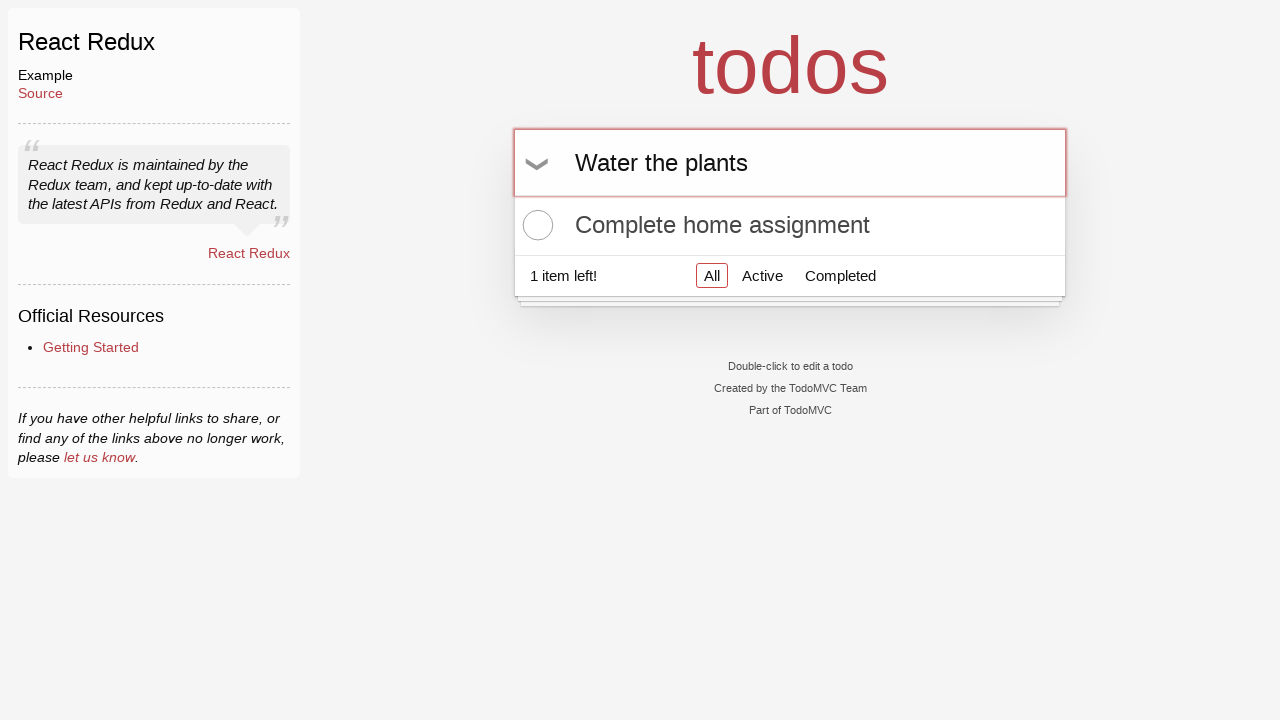

Pressed Enter to create second todo on internal:attr=[placeholder="What needs to be done?"i]
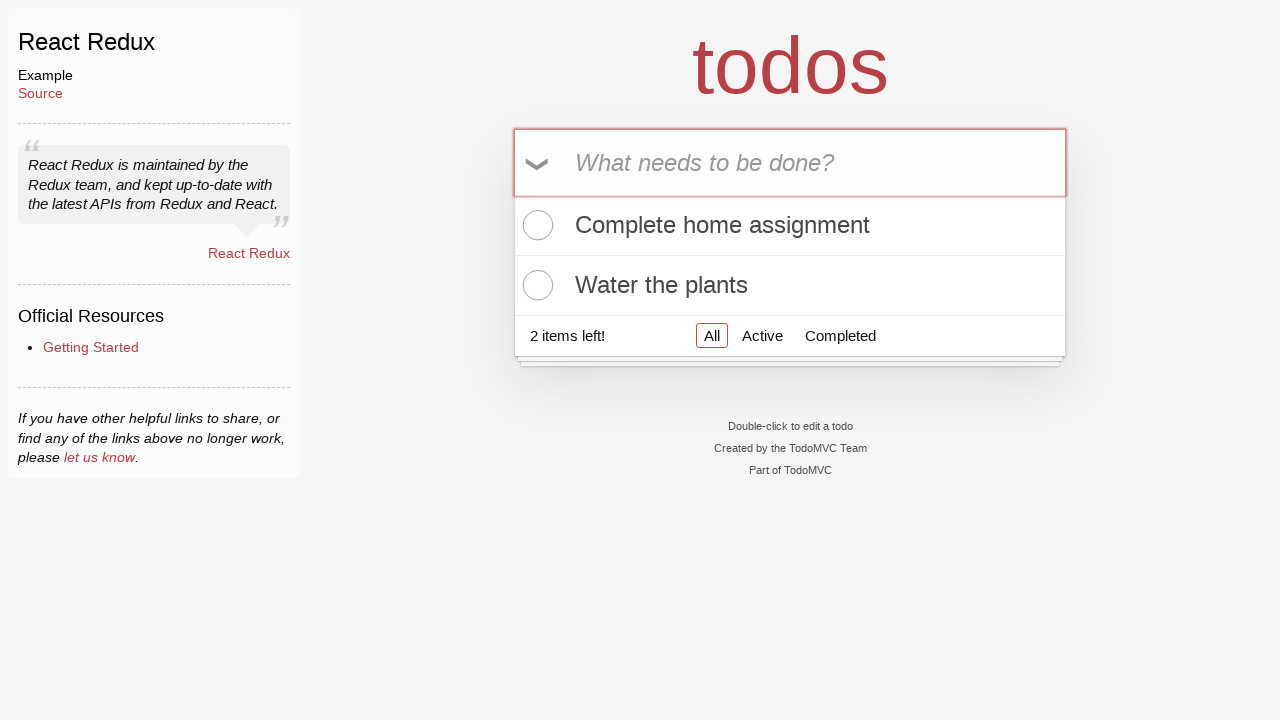

Filled third todo: 'Feed the dog' on internal:attr=[placeholder="What needs to be done?"i]
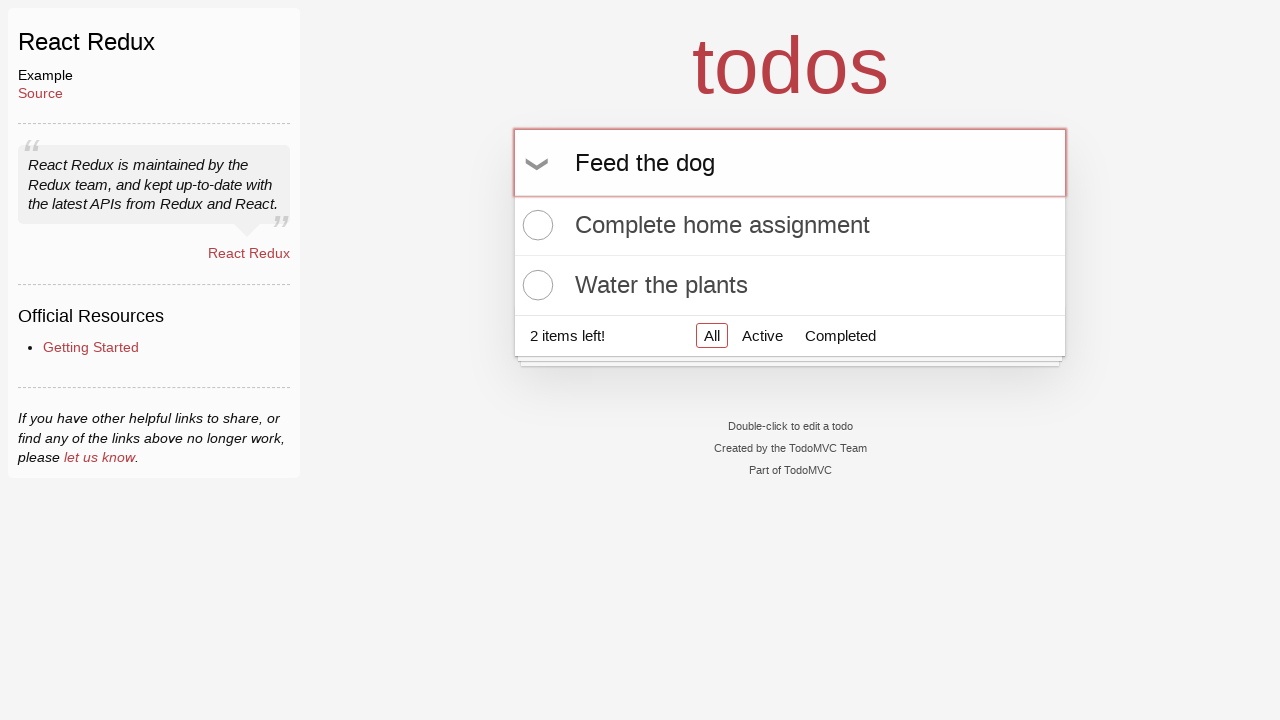

Pressed Enter to create third todo on internal:attr=[placeholder="What needs to be done?"i]
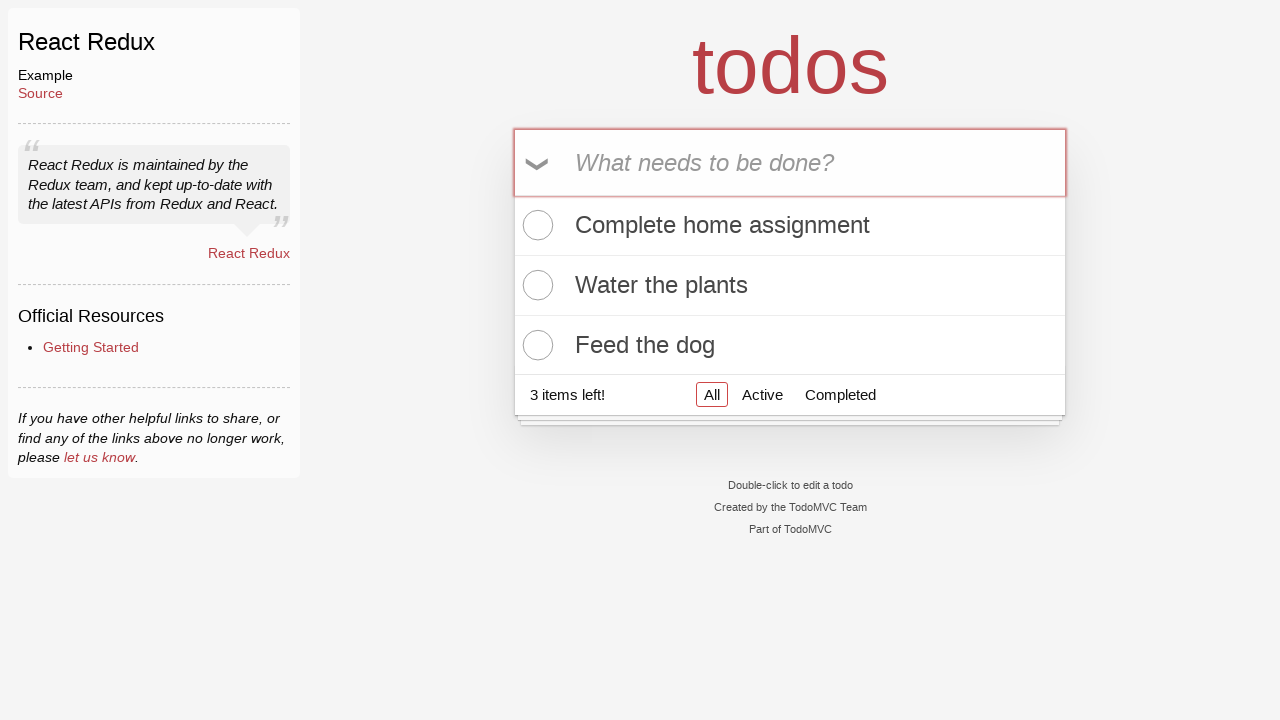

Marked second todo item as complete at (535, 285) on internal:testid=[data-testid="todo-item"s] >> nth=1 >> internal:role=checkbox
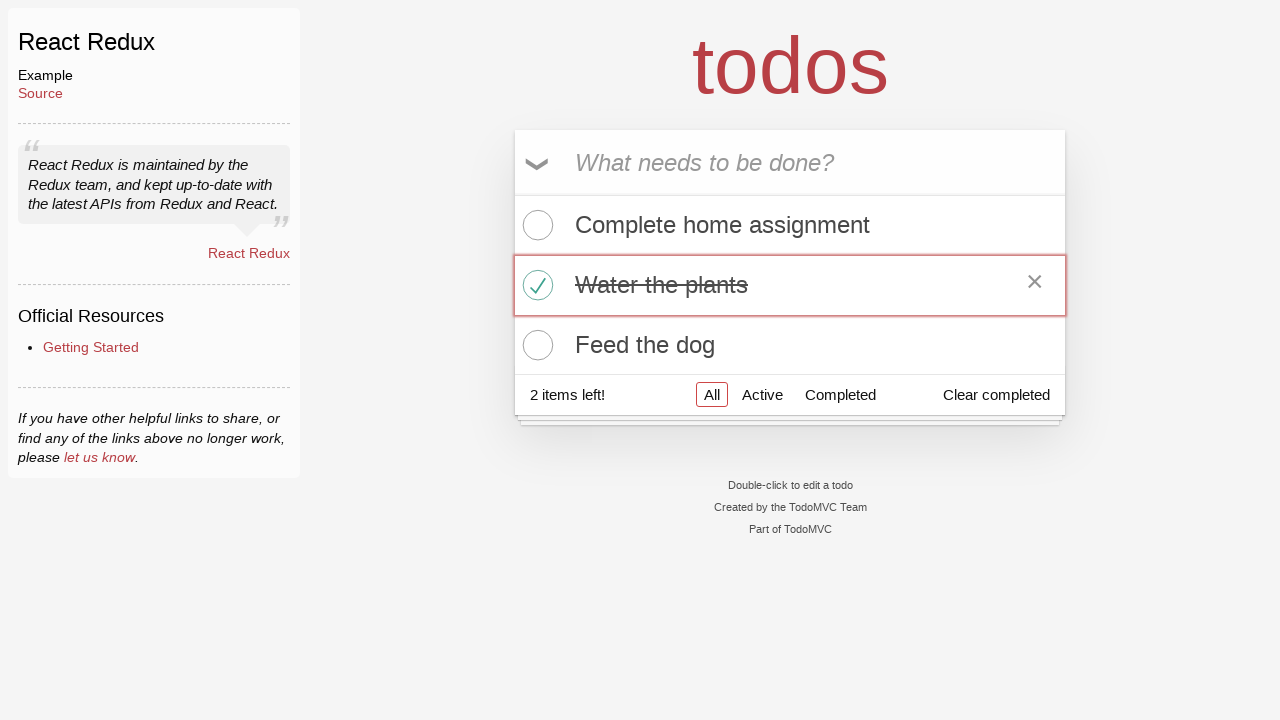

Clicked Completed filter link at (840, 395) on internal:role=link[name="Completed"i]
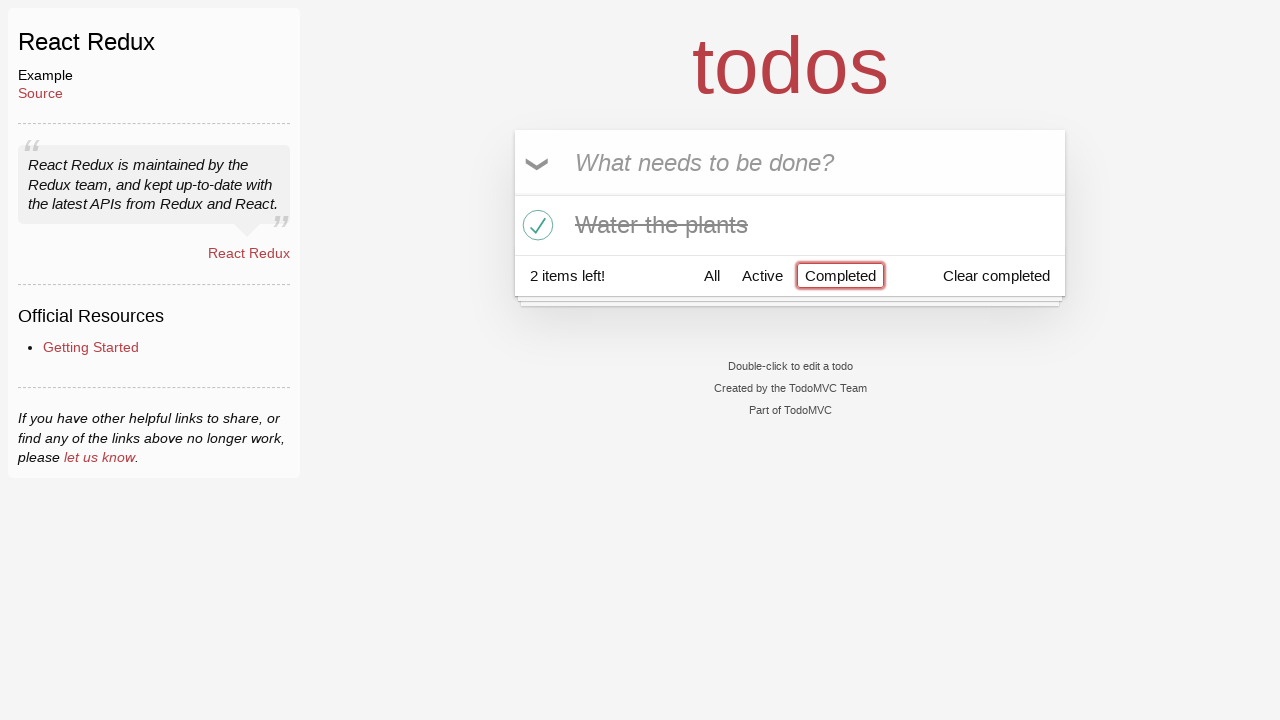

Waited 500ms for filter to apply
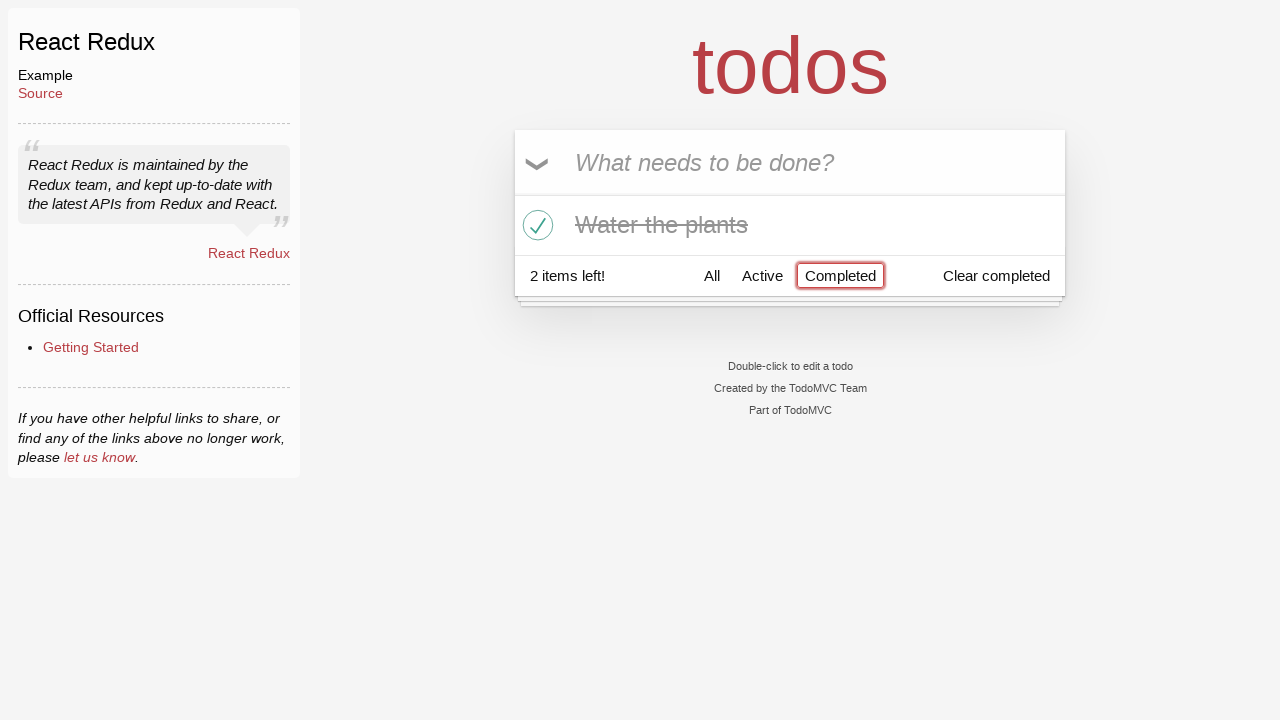

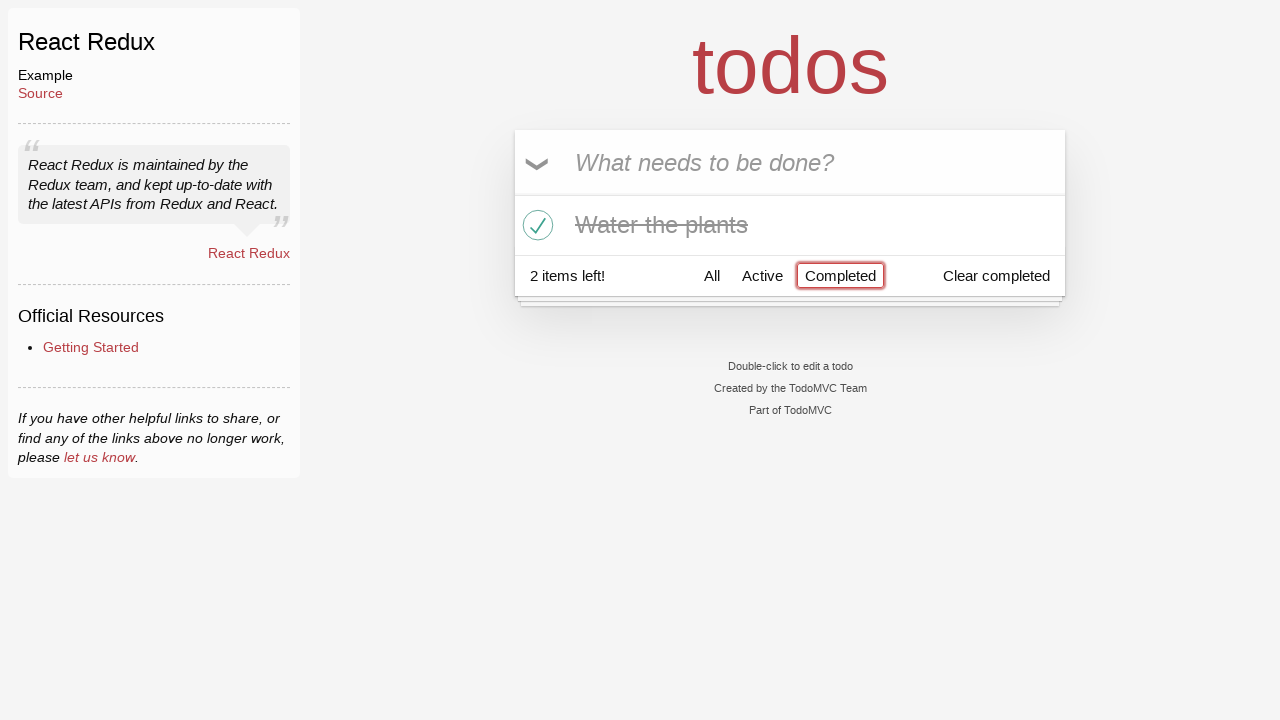